Joins a student session by entering a student name in a prompt dialog and clicking OK to join what appears to be a live streaming or meeting session.

Starting URL: https://live.monetanalytics.com/stu_proc/student.html#

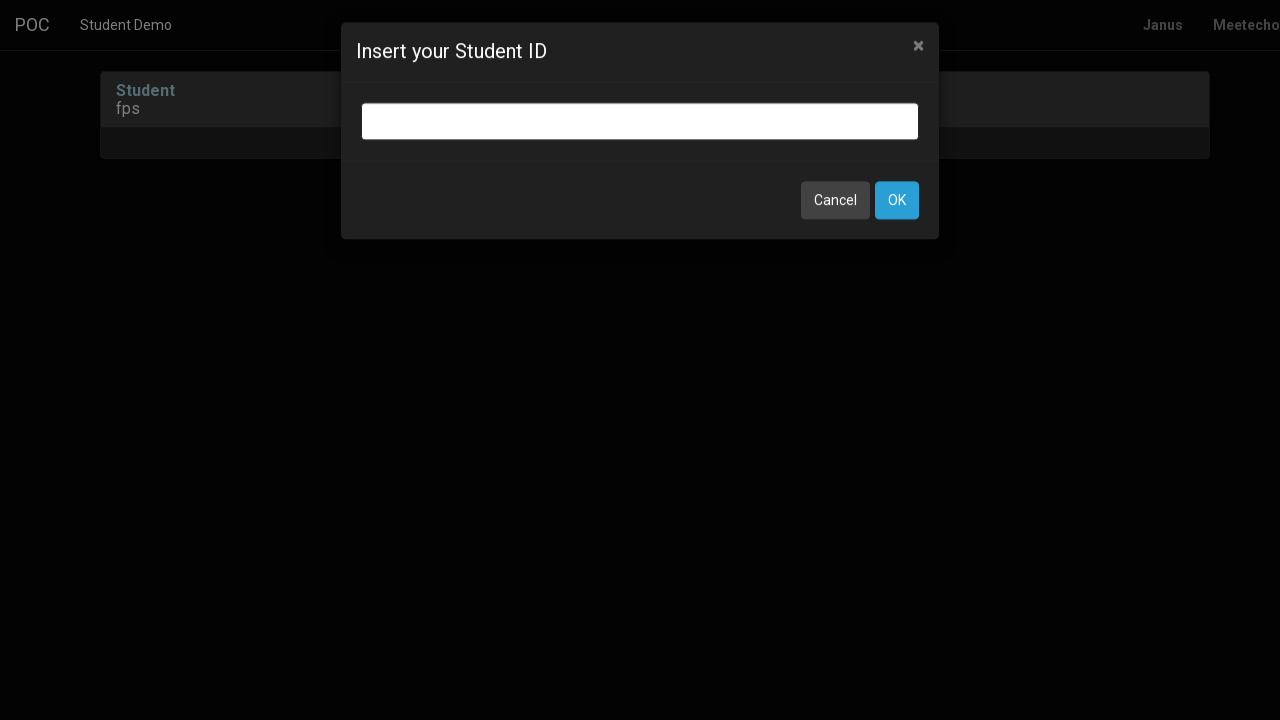

Filled student name field with 'Student-91' on input.bootbox-input.bootbox-input-text.form-control
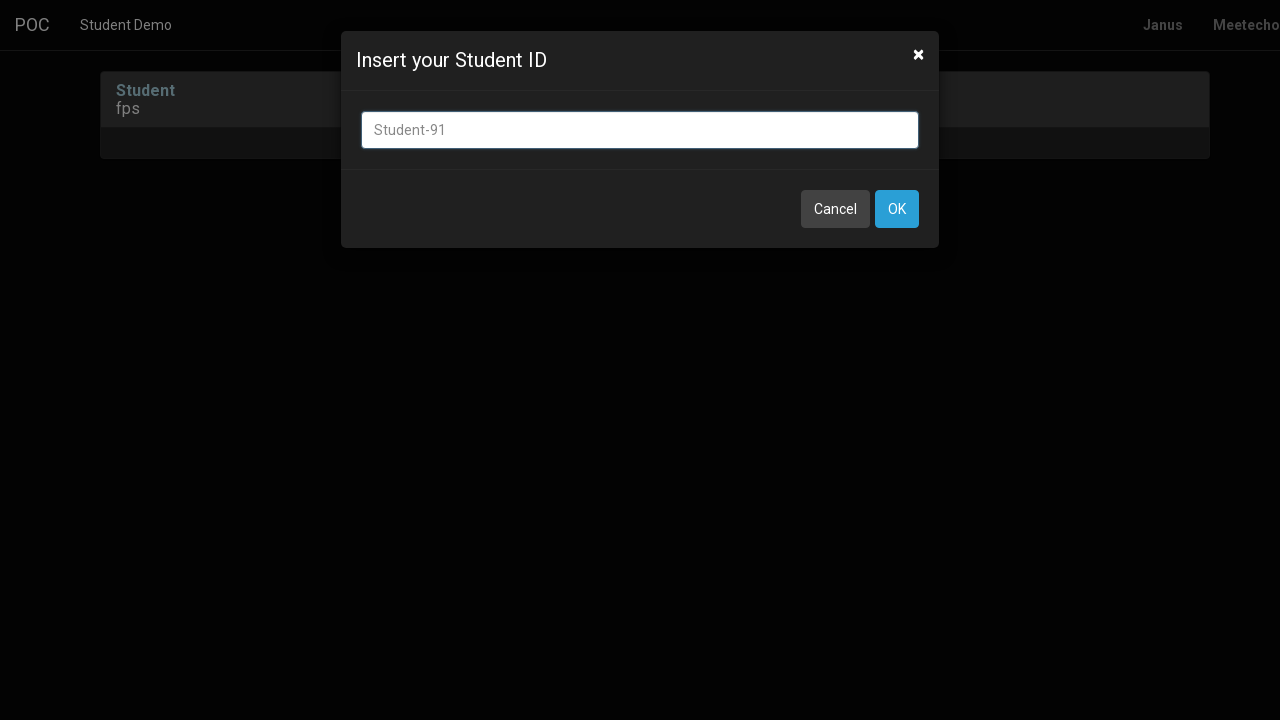

Clicked OK button to join the student session at (897, 209) on button:has-text('OK')
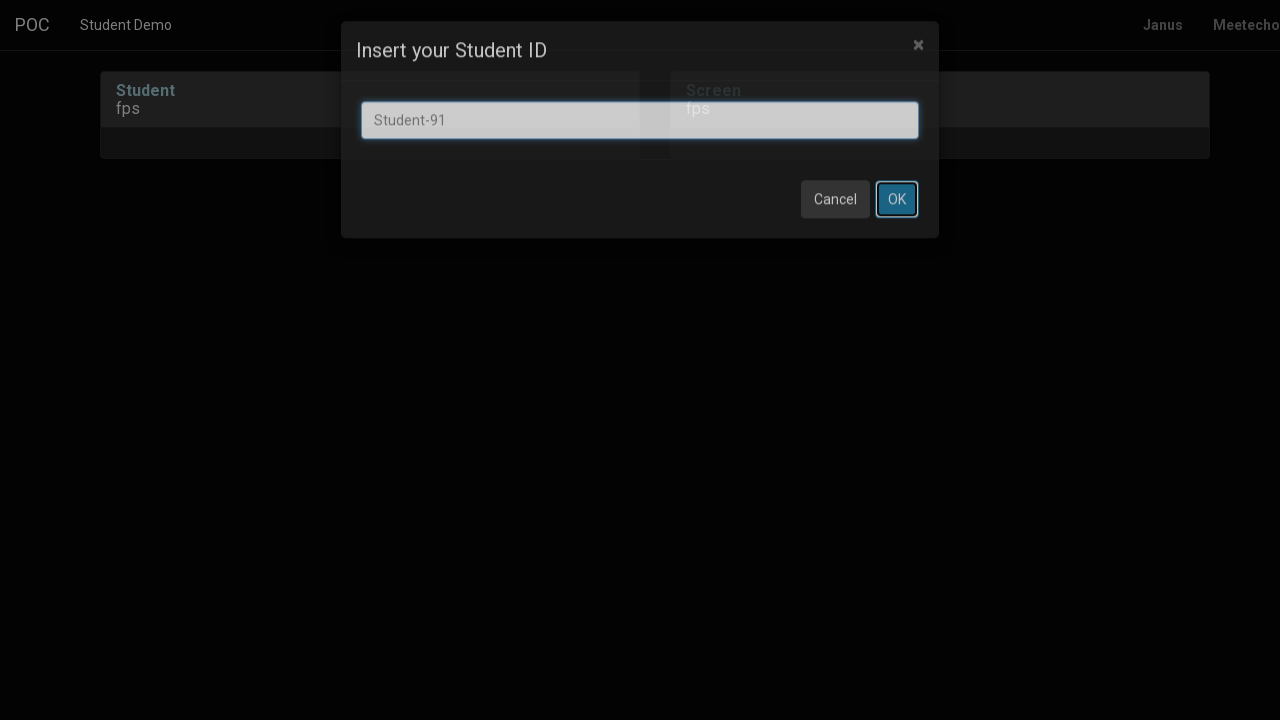

Waited 5 seconds for the session to load
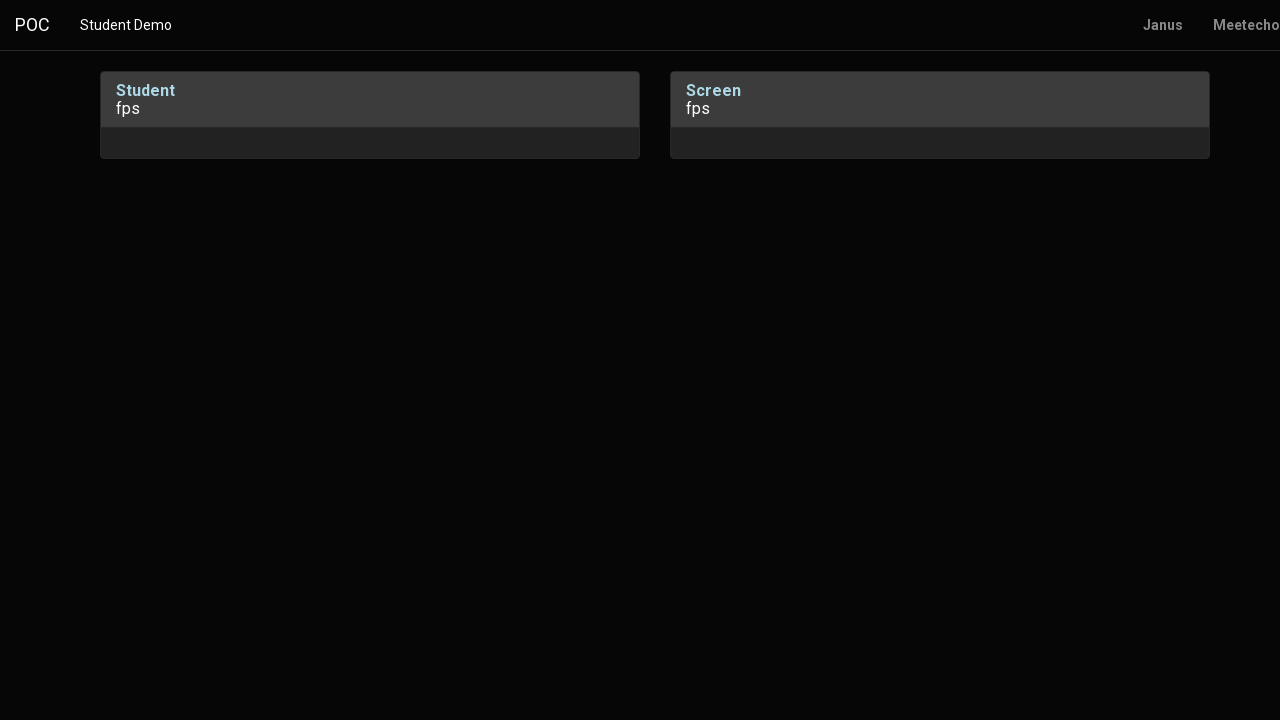

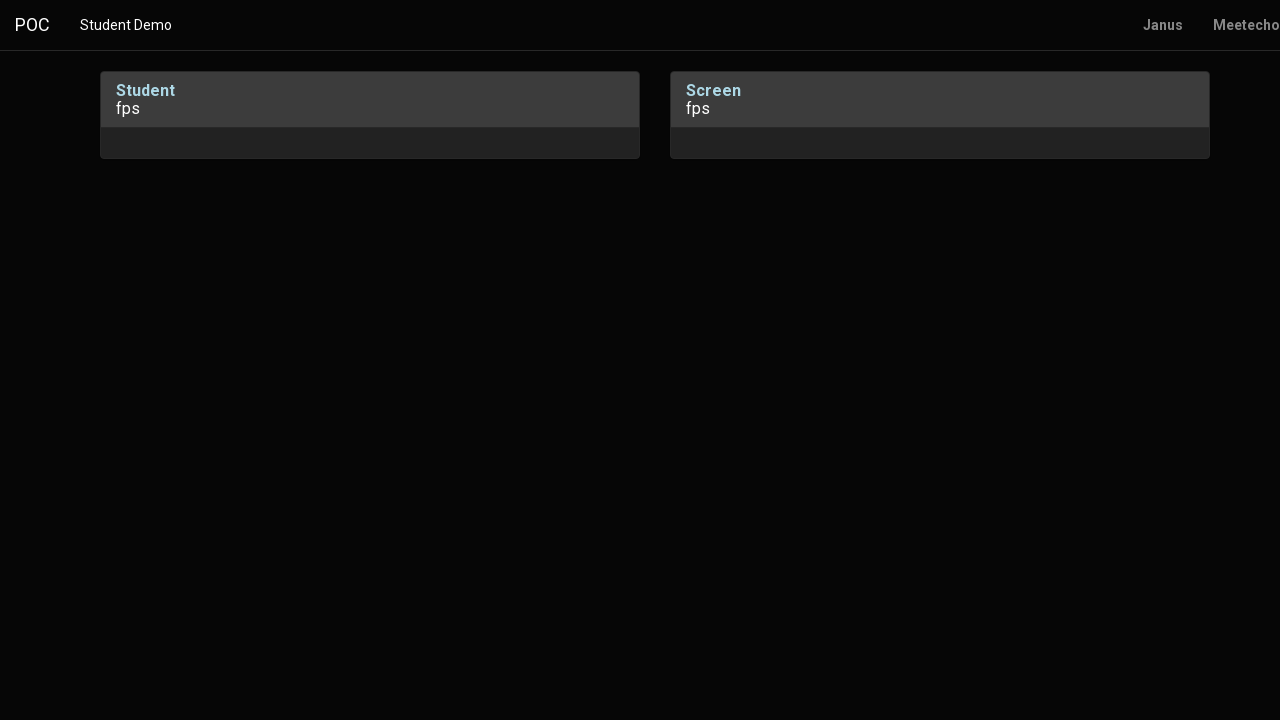